Tests drag and drop functionality by dragging an element from source to target location

Starting URL: https://jqueryui.com/droppable/

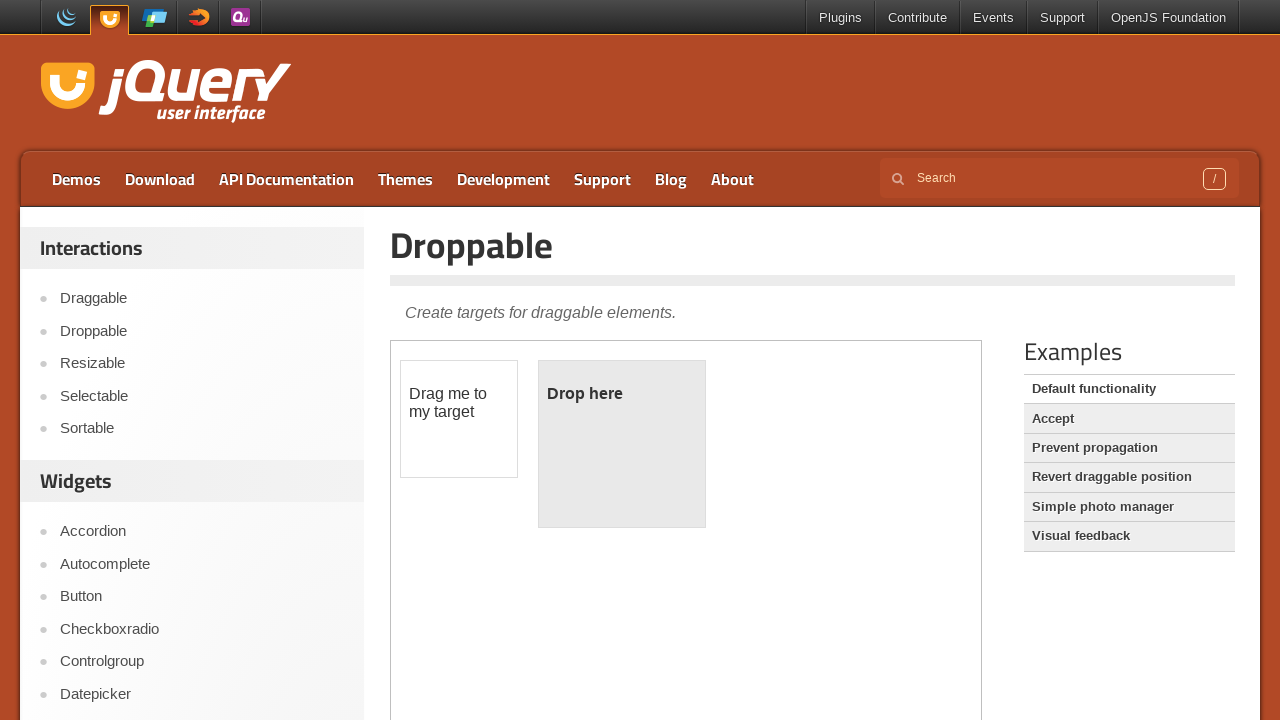

Located iframe containing drag and drop elements
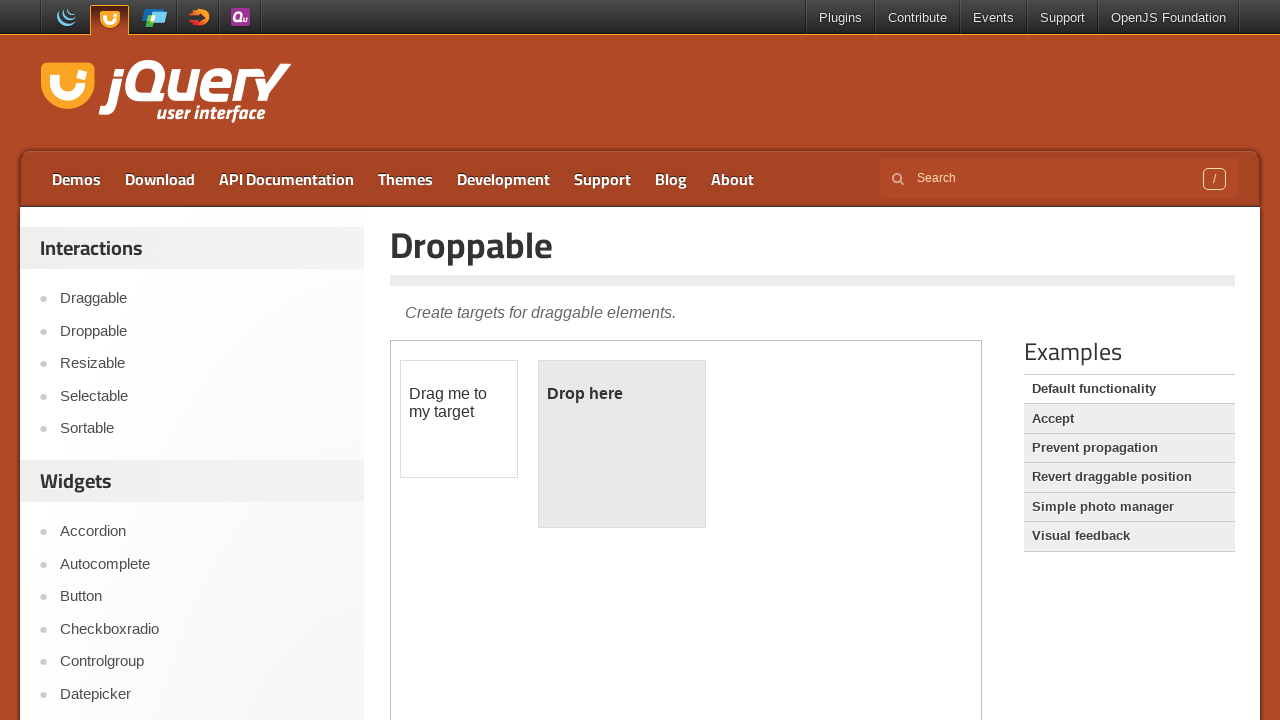

Located draggable source element
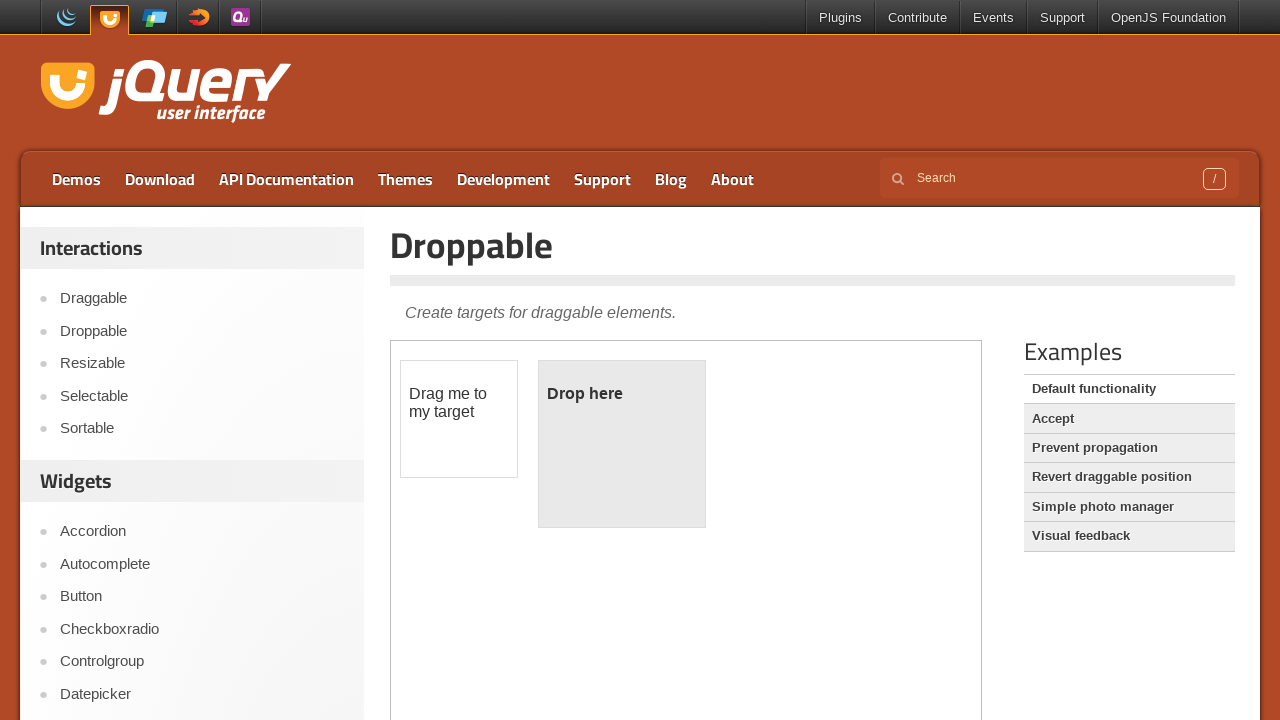

Located droppable target element
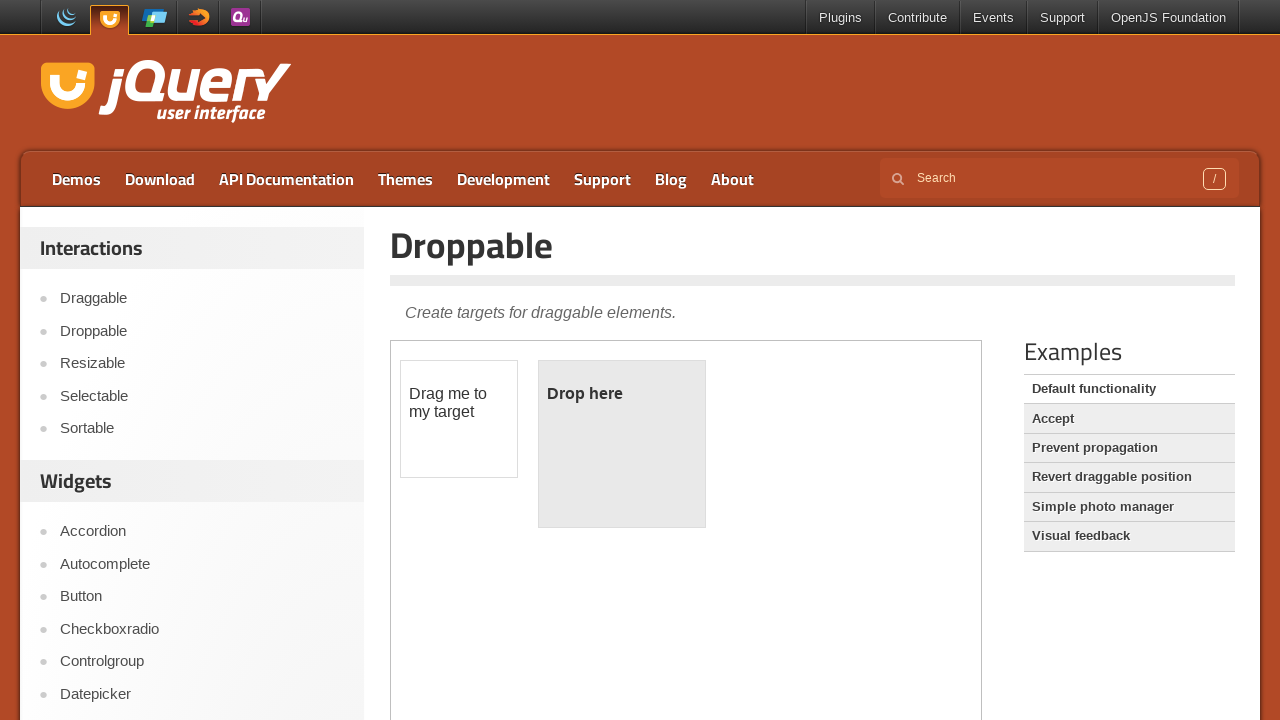

Dragged element from source to target location at (622, 444)
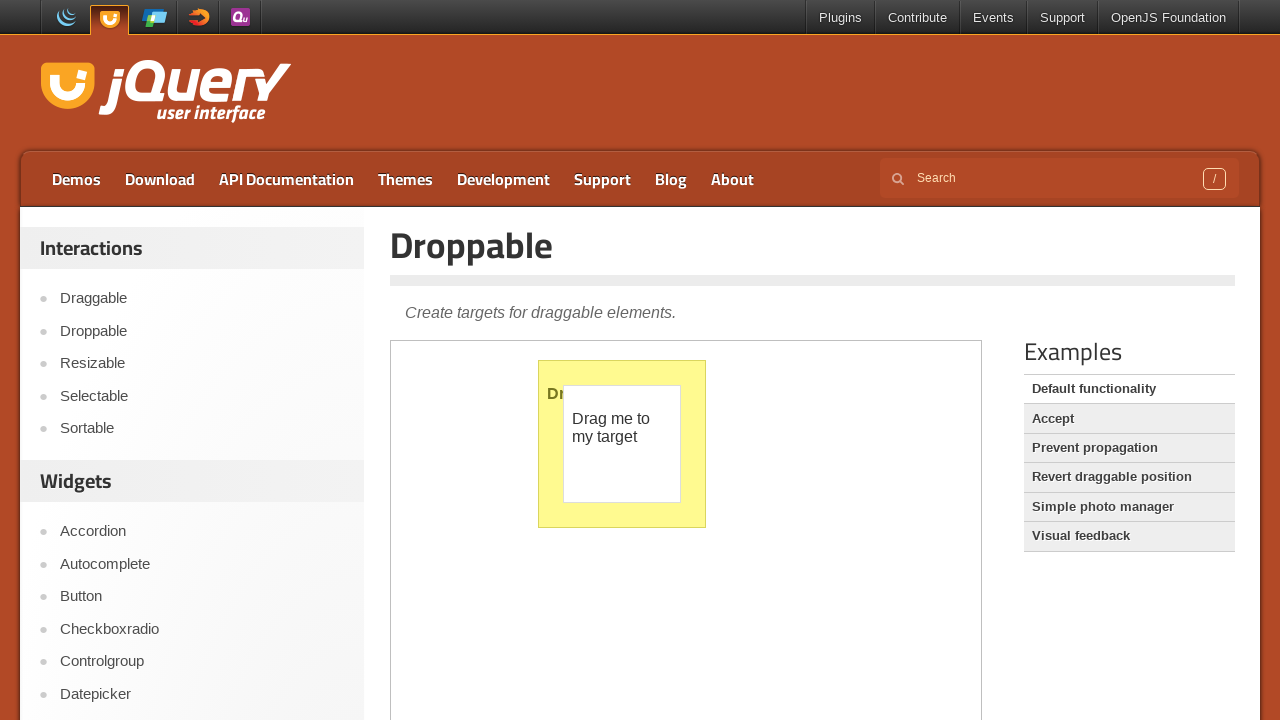

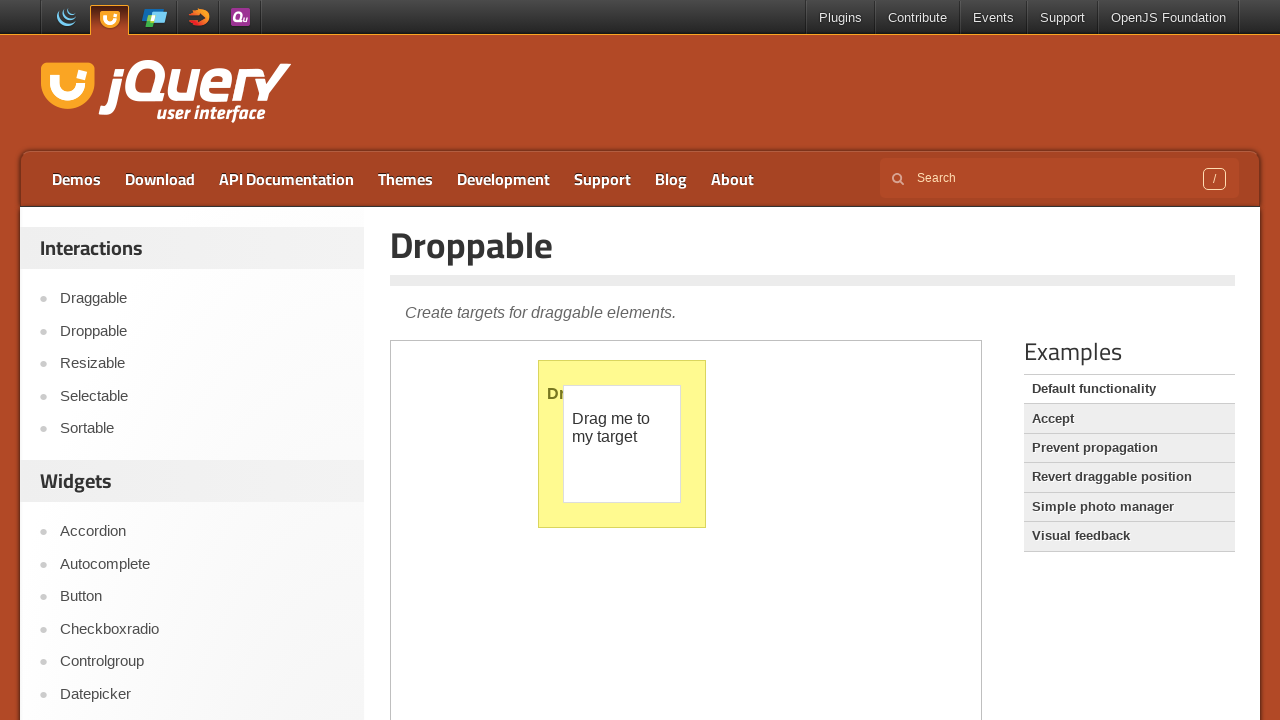